Tests the JPL Space image gallery by clicking the full image button to display the featured image in a lightbox/modal view.

Starting URL: https://data-class-jpl-space.s3.amazonaws.com/JPL_Space/index.html

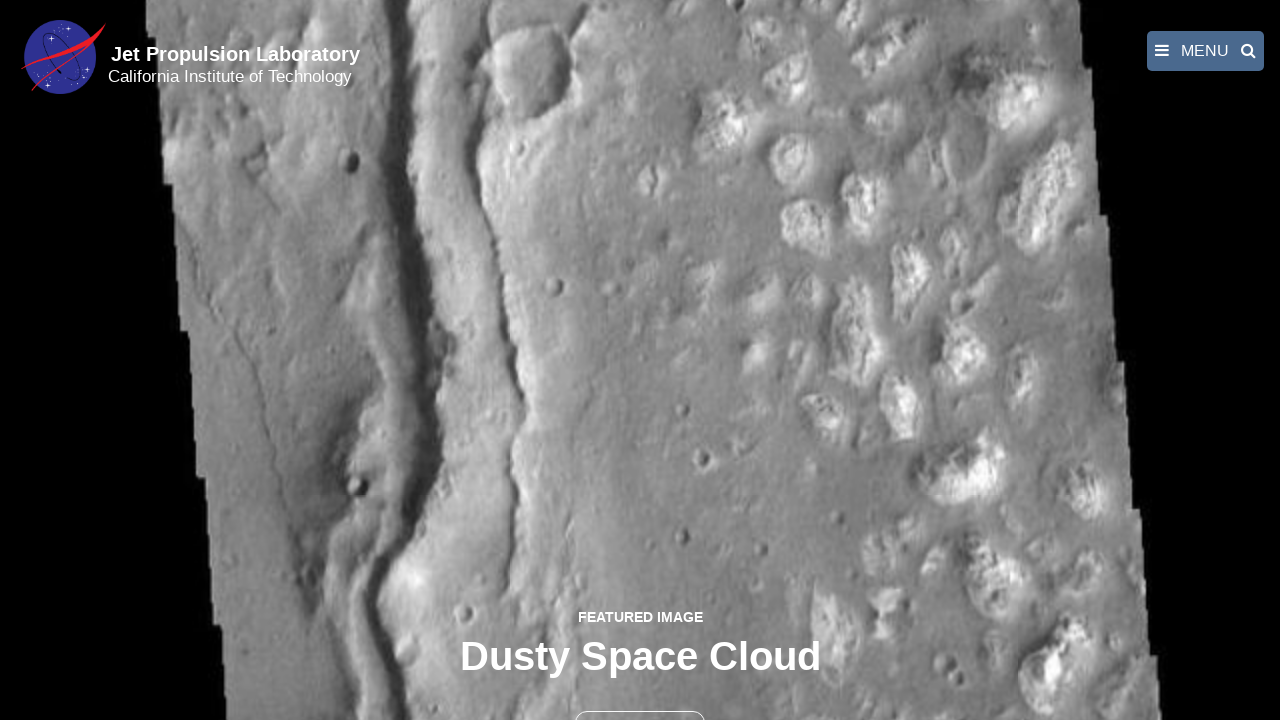

Clicked the full image button to display featured image in lightbox at (640, 699) on button >> nth=1
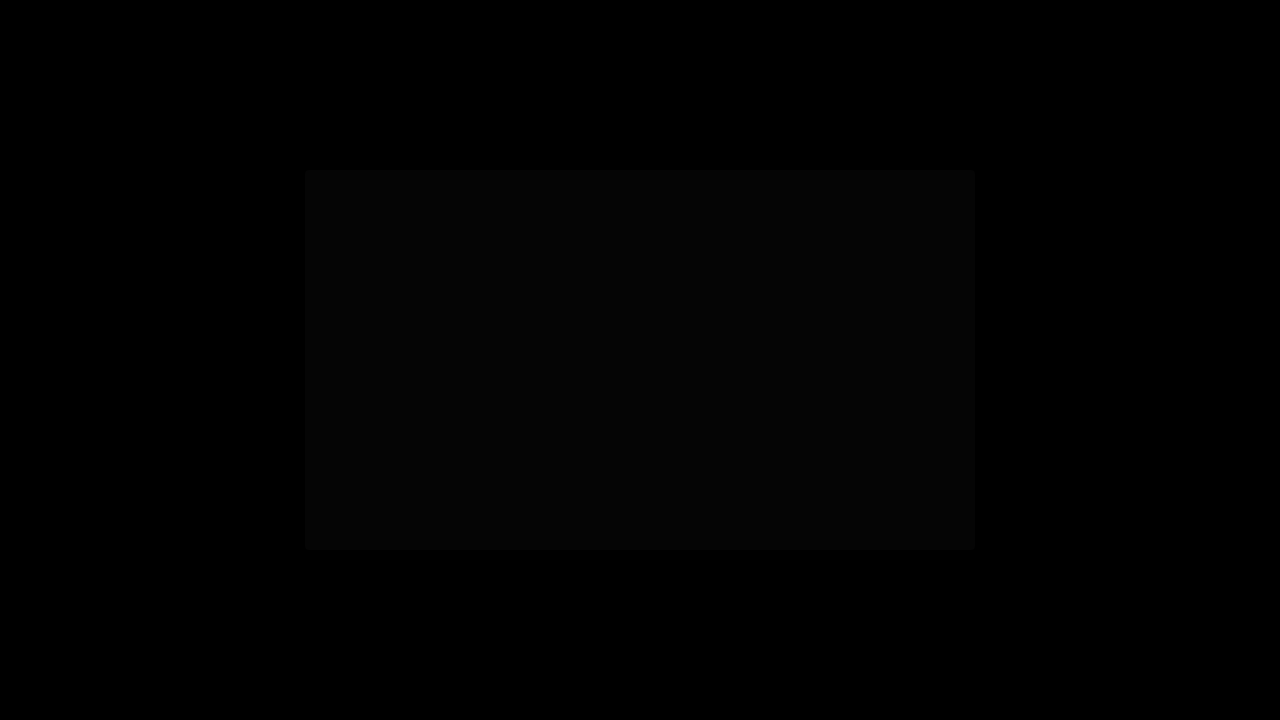

Featured image loaded in lightbox/modal view
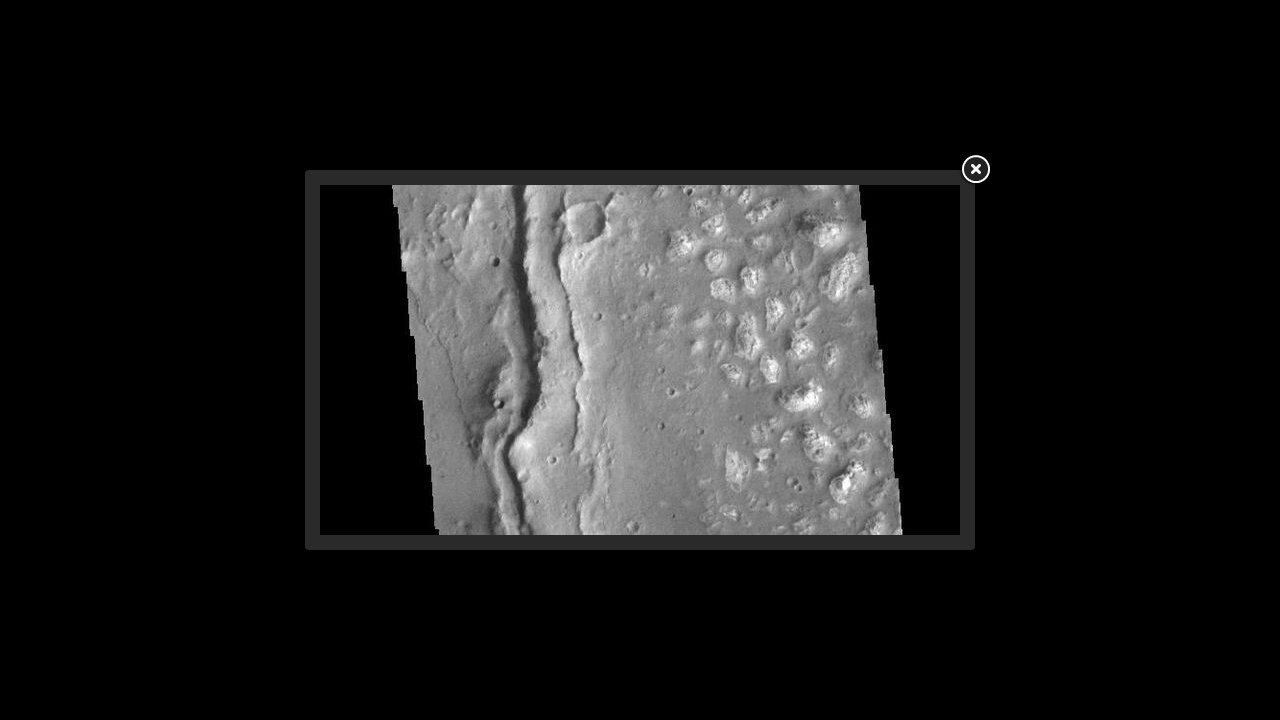

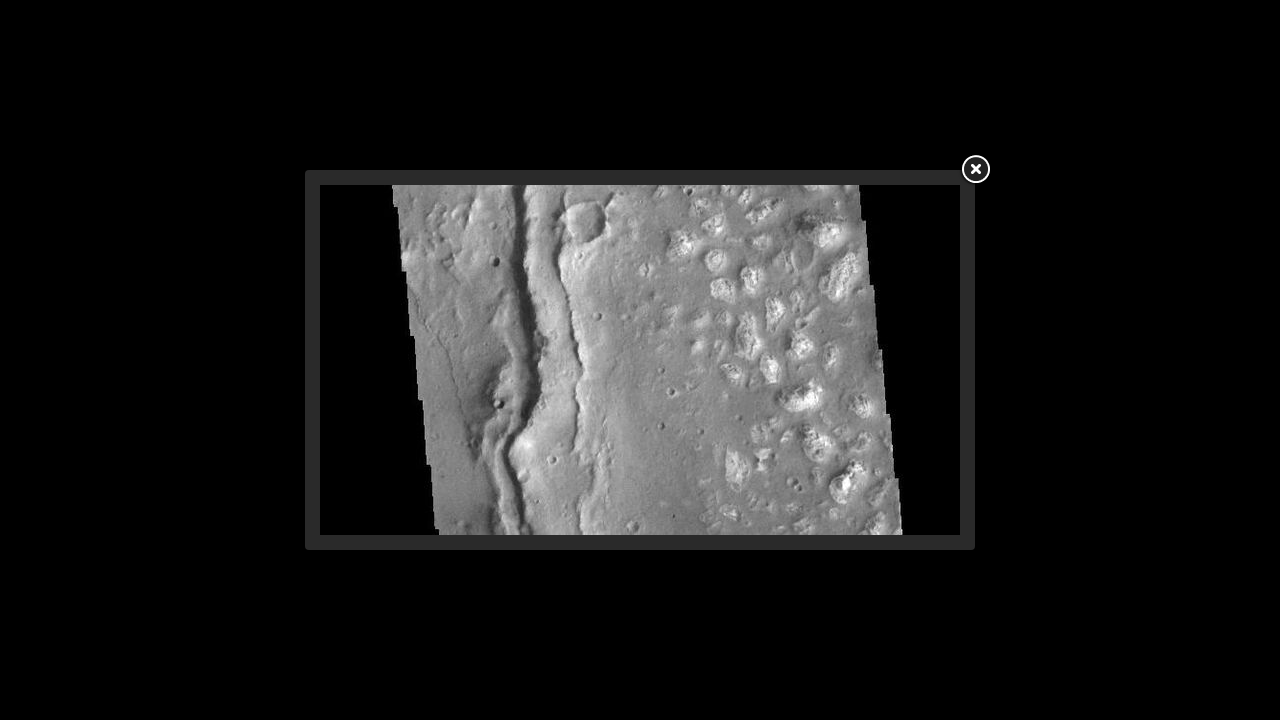